Tests scrolling functionality on an automation practice page by scrolling the main window and then scrolling within a fixed-header table element to view all table content.

Starting URL: https://rahulshettyacademy.com/AutomationPractice/

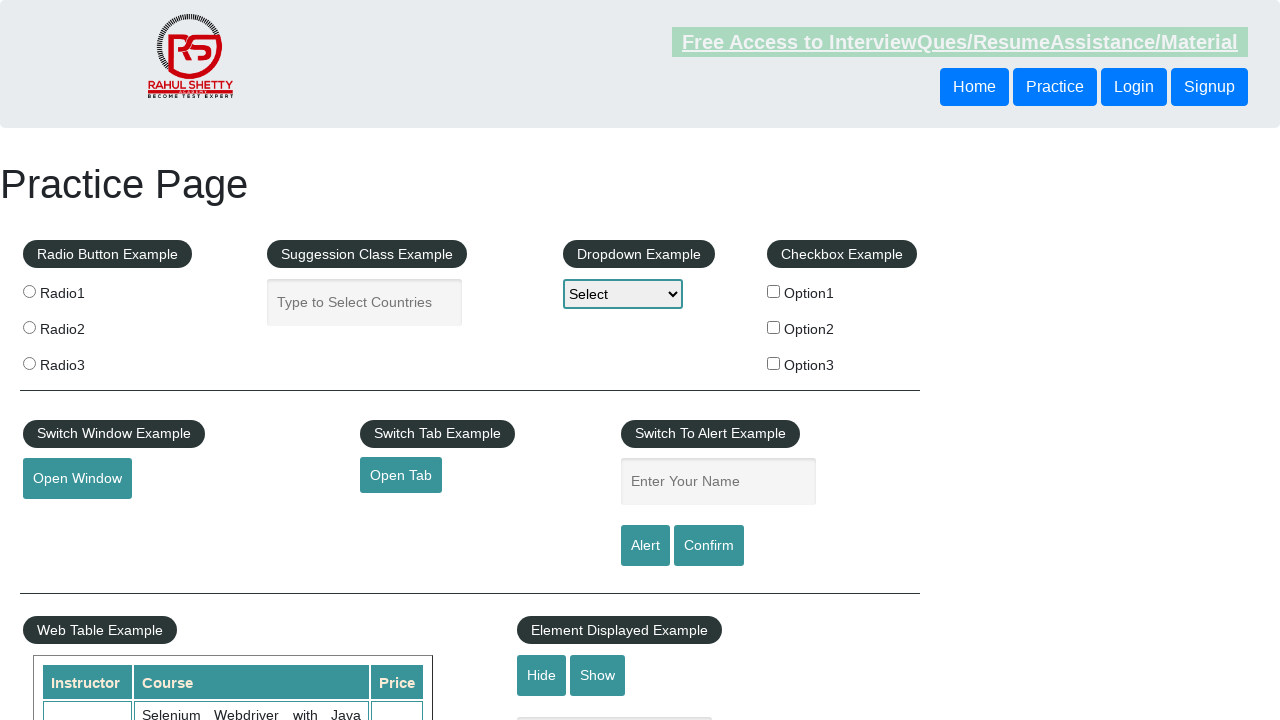

Waited for page to load (domcontentloaded)
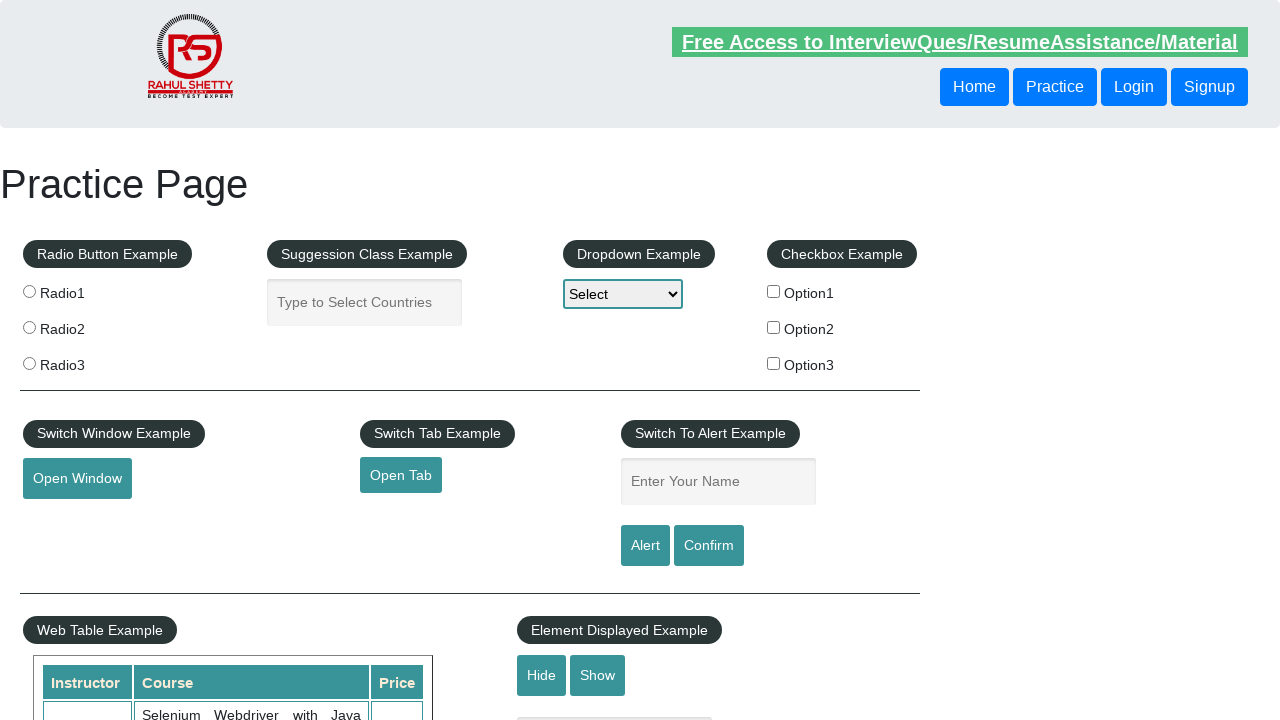

Scrolled main window down by 500 pixels
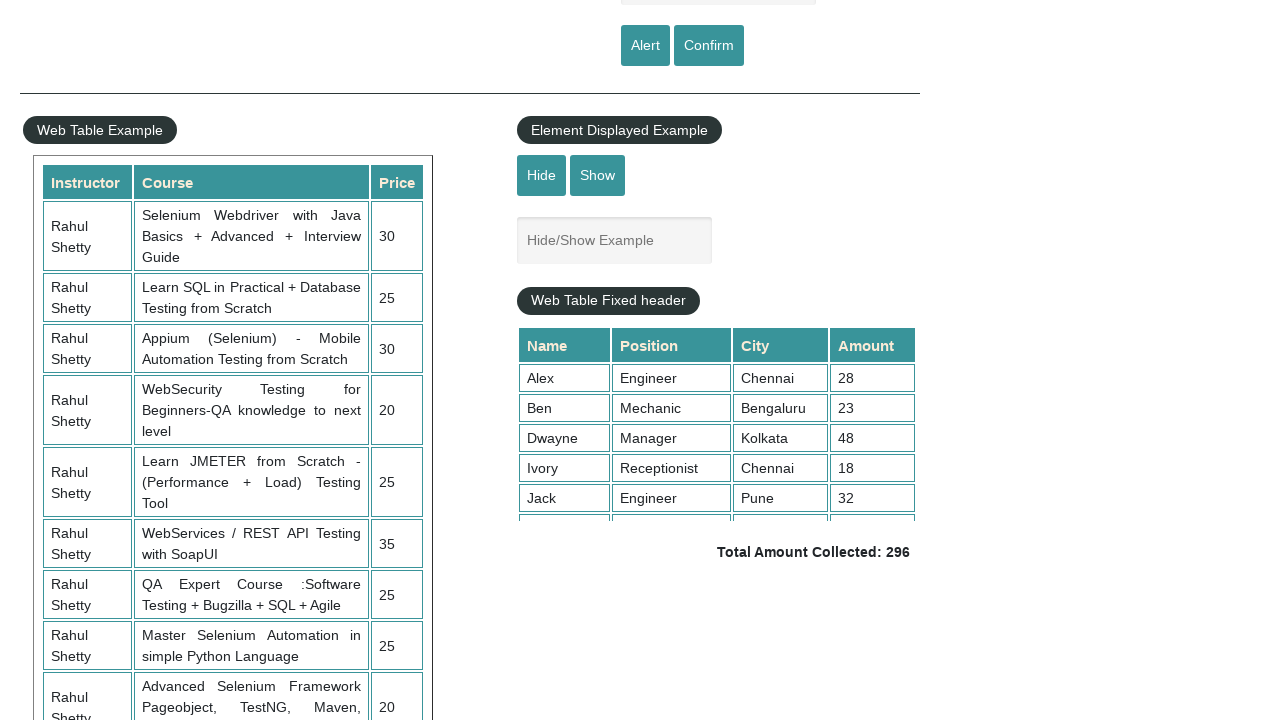

Waited 1 second for scroll effect to complete
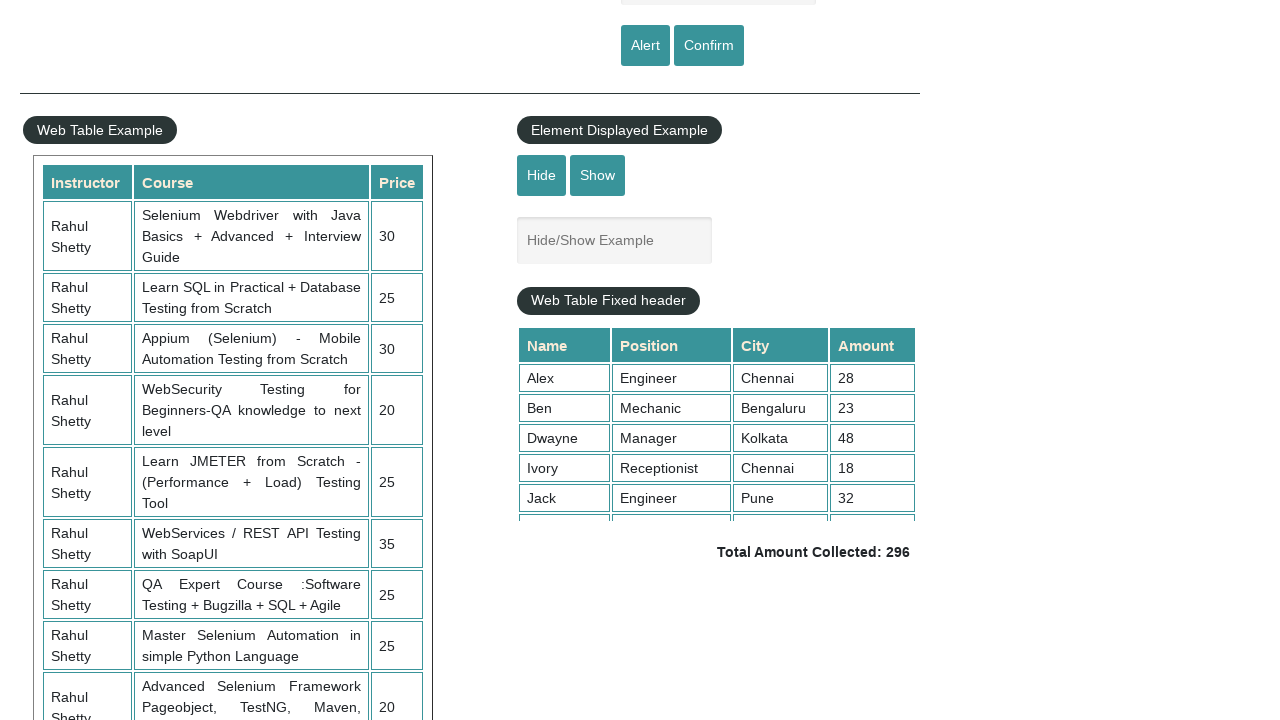

Scrolled fixed-header table element down by 5000 pixels
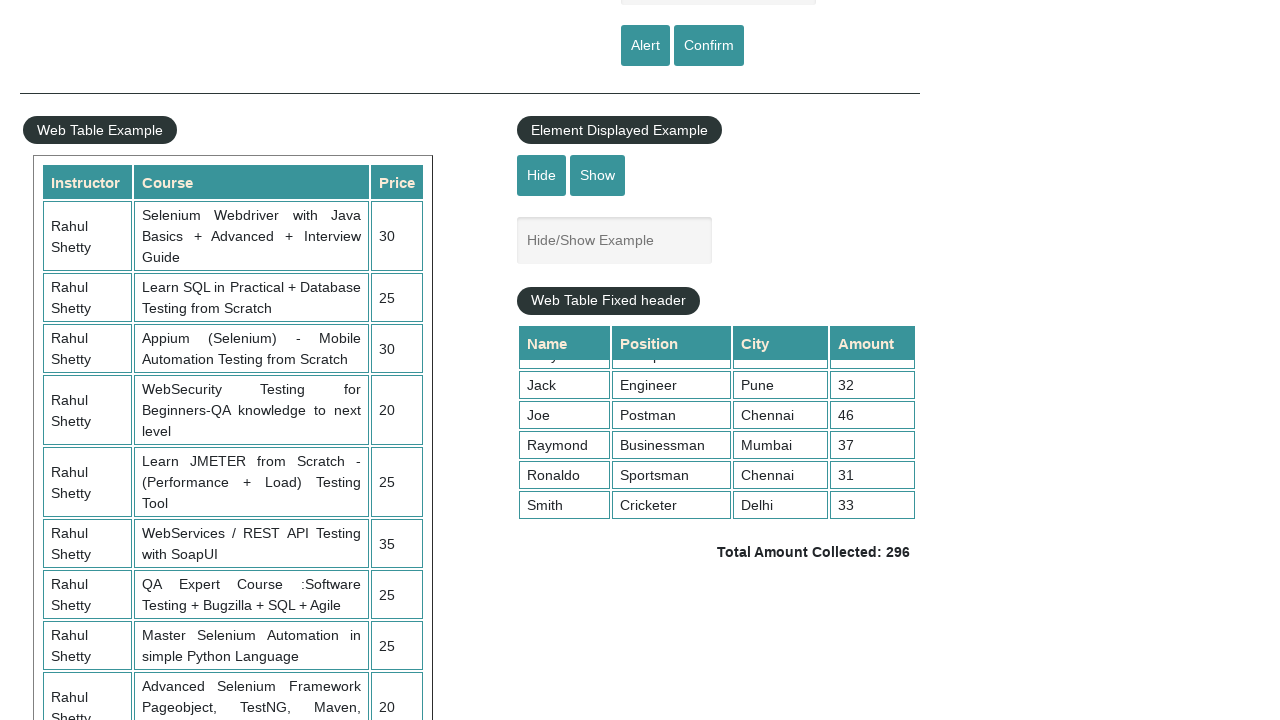

Waited 1 second for table scroll to complete
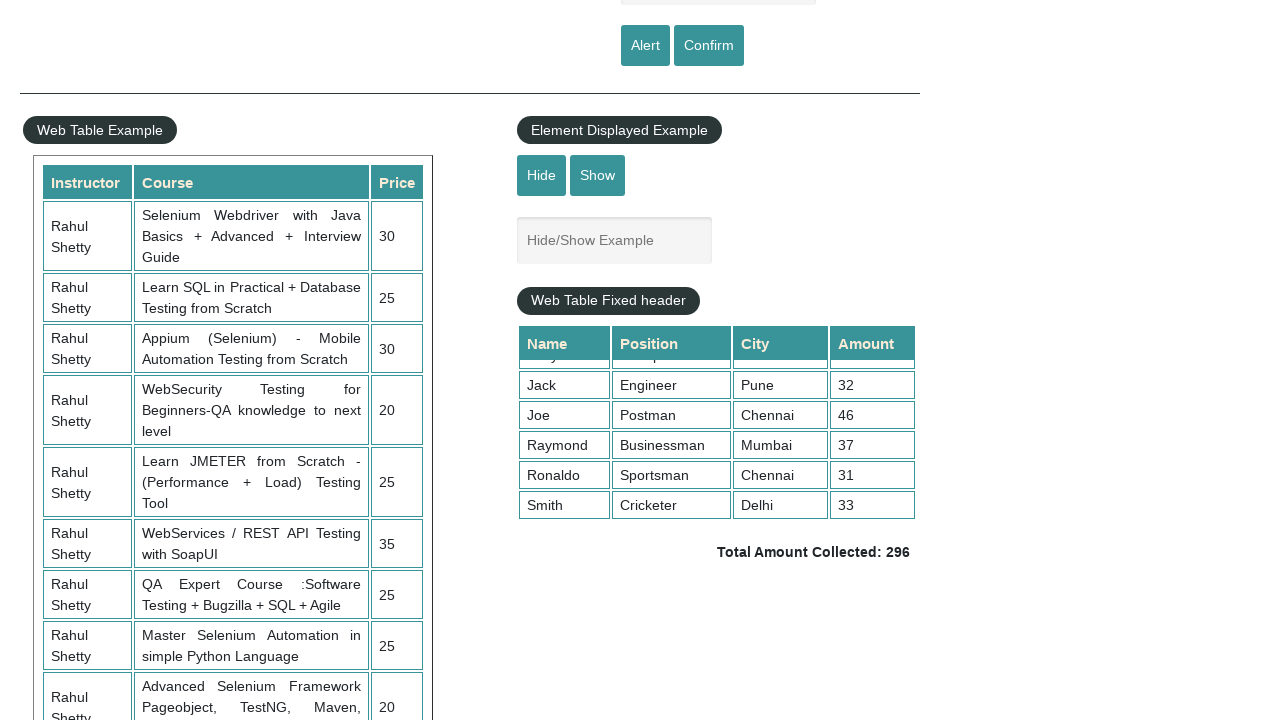

Verified table cell (4th column) is visible
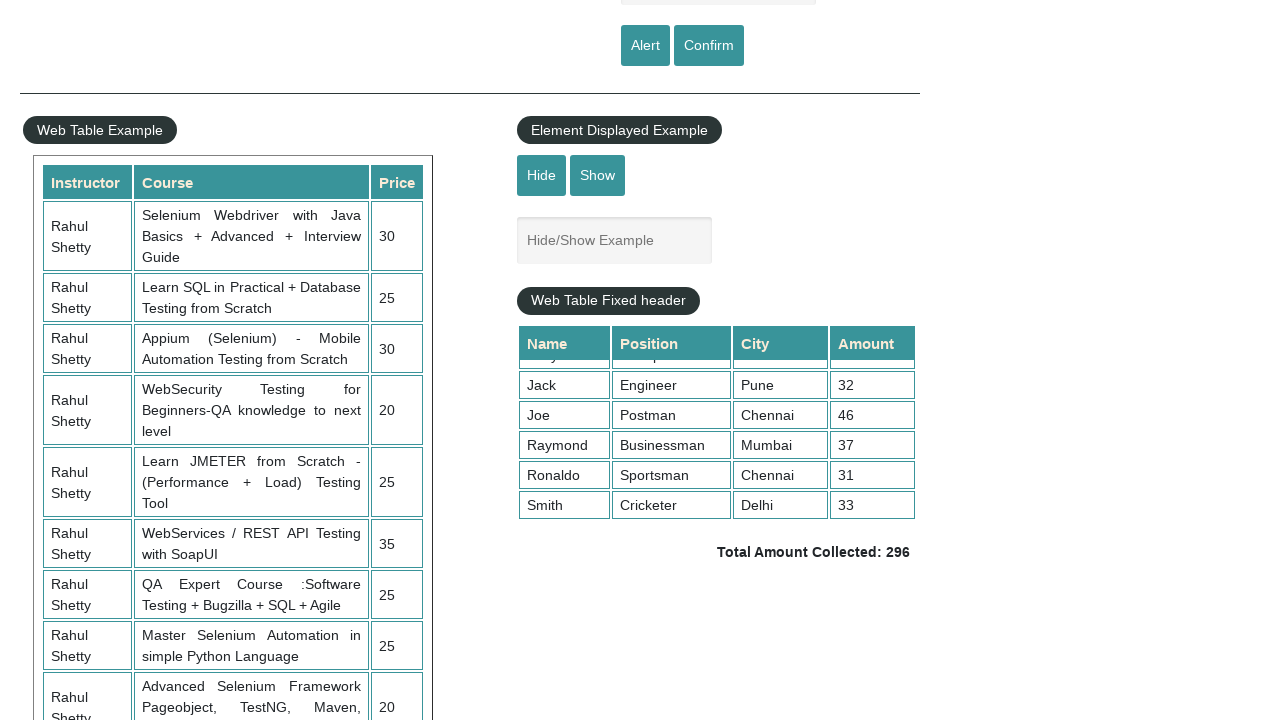

Verified totalAmount element is visible
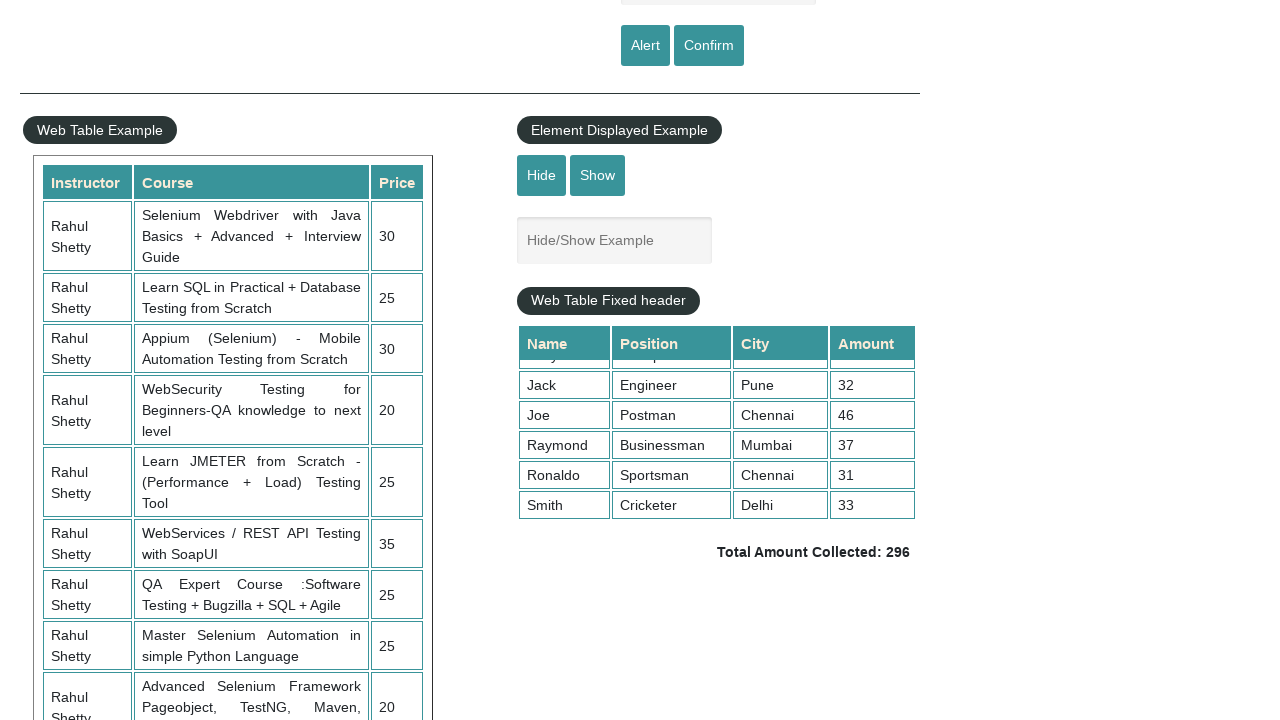

Retrieved total amount text content
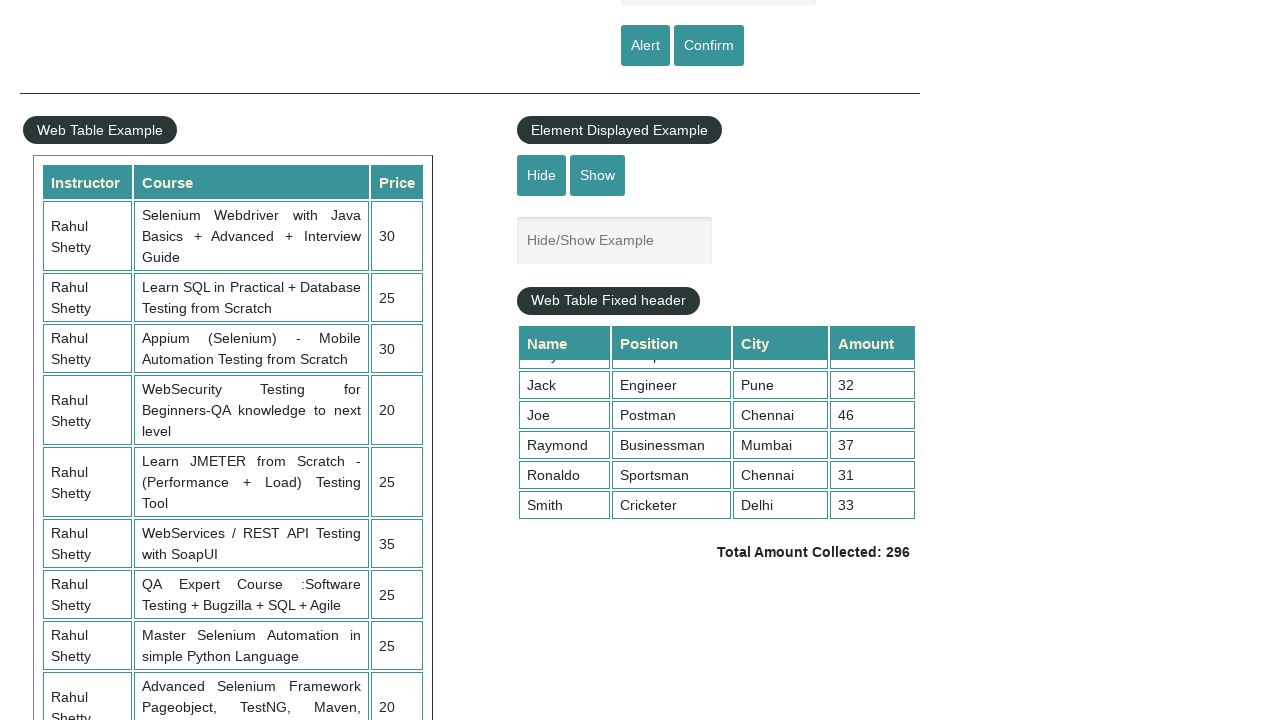

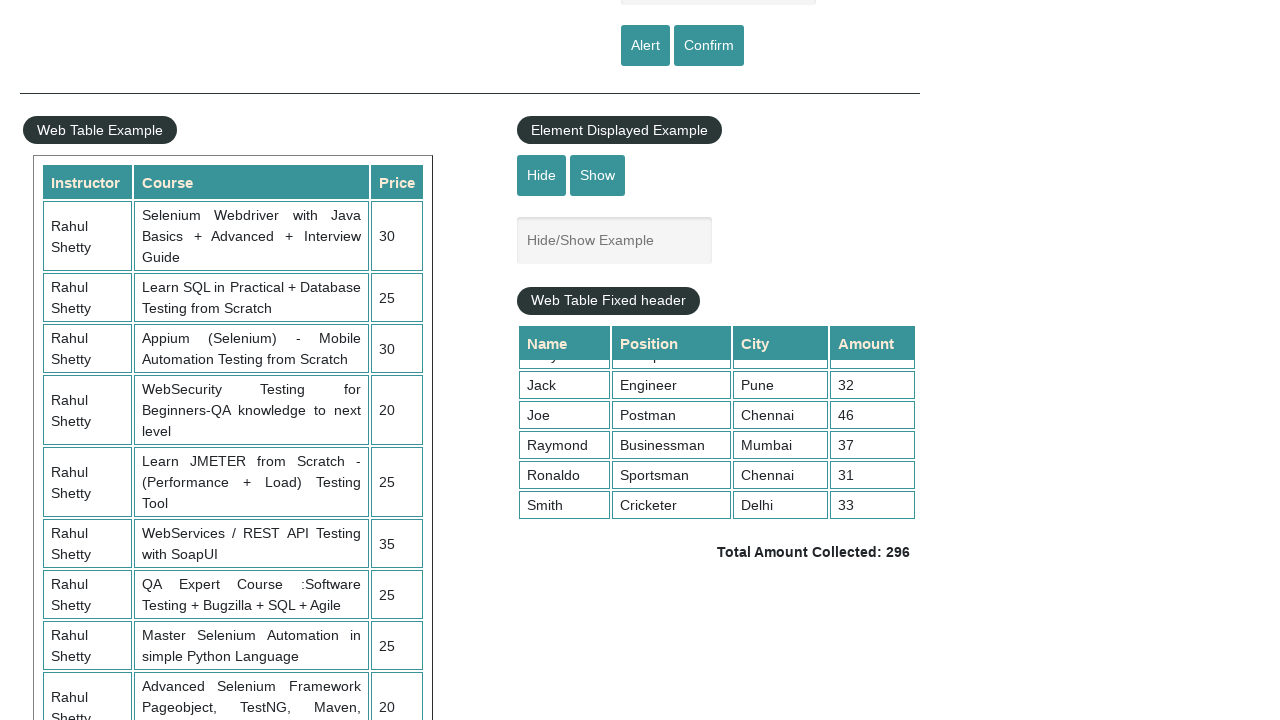